Tests adding todo items by filling the input field and pressing Enter, then verifying the items appear in the list

Starting URL: https://demo.playwright.dev/todomvc

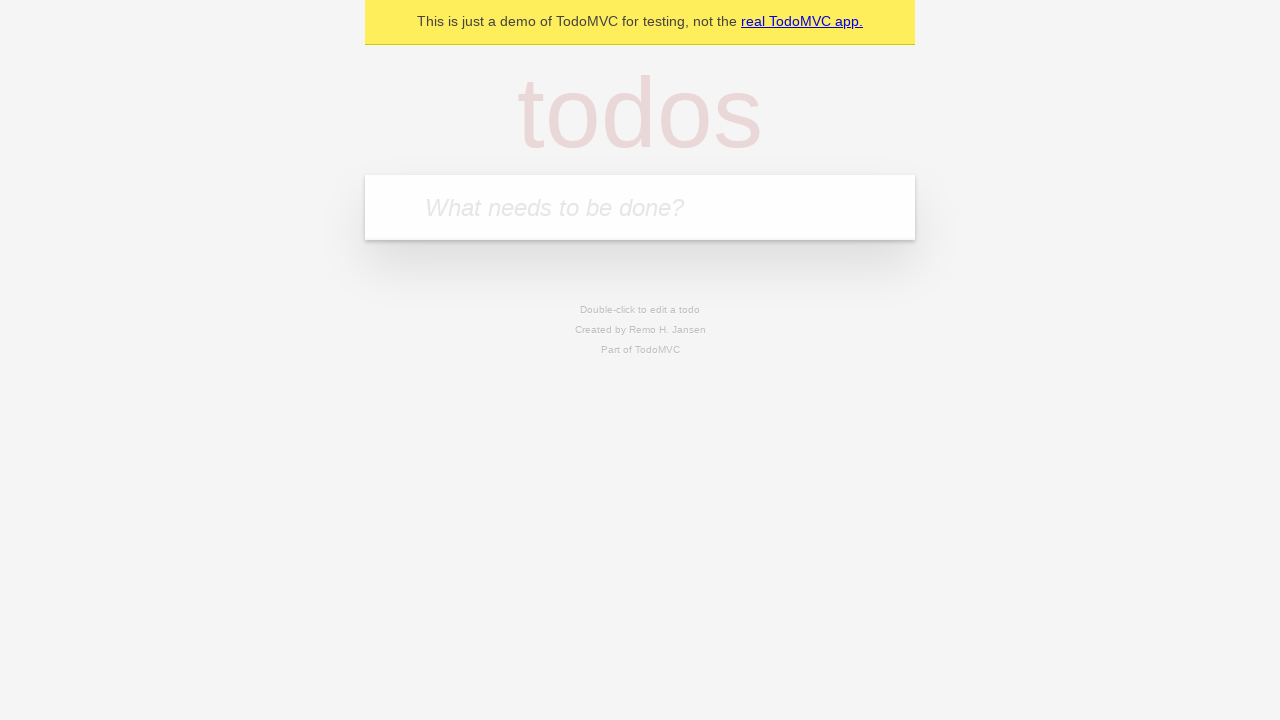

Filled todo input field with 'buy some cheese' on internal:attr=[placeholder="What needs to be done?"i]
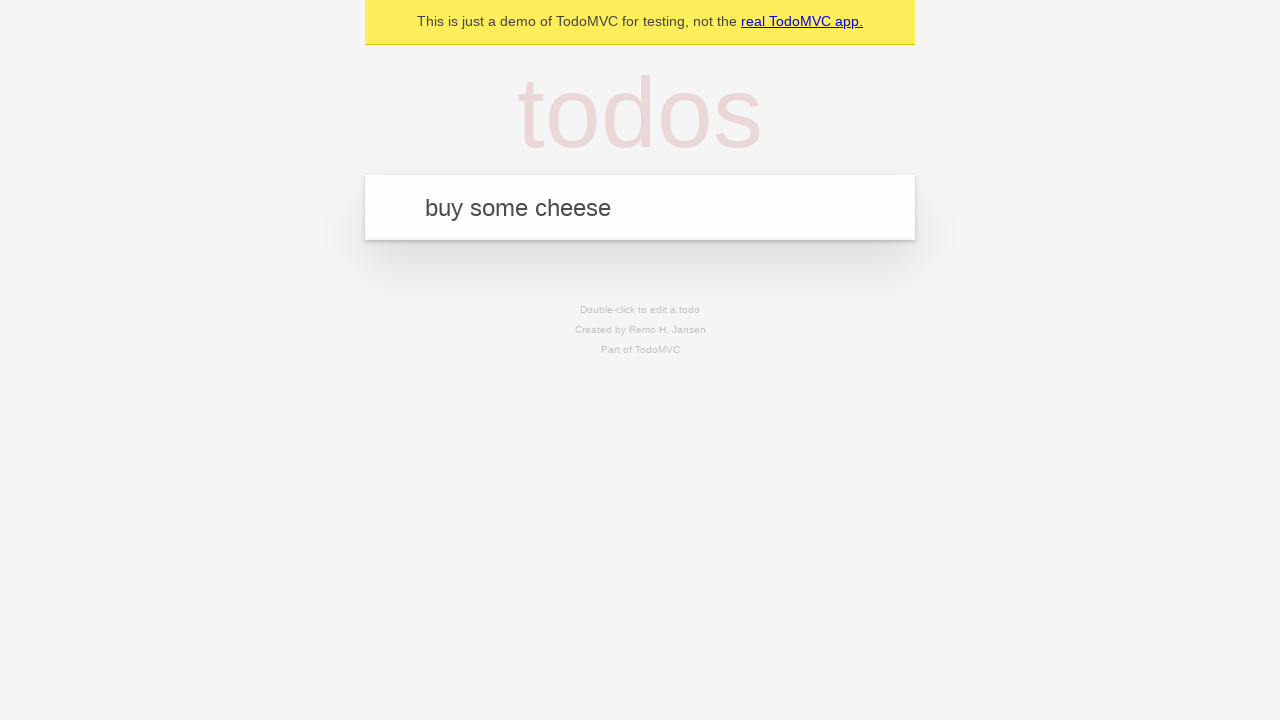

Pressed Enter to create first todo item on internal:attr=[placeholder="What needs to be done?"i]
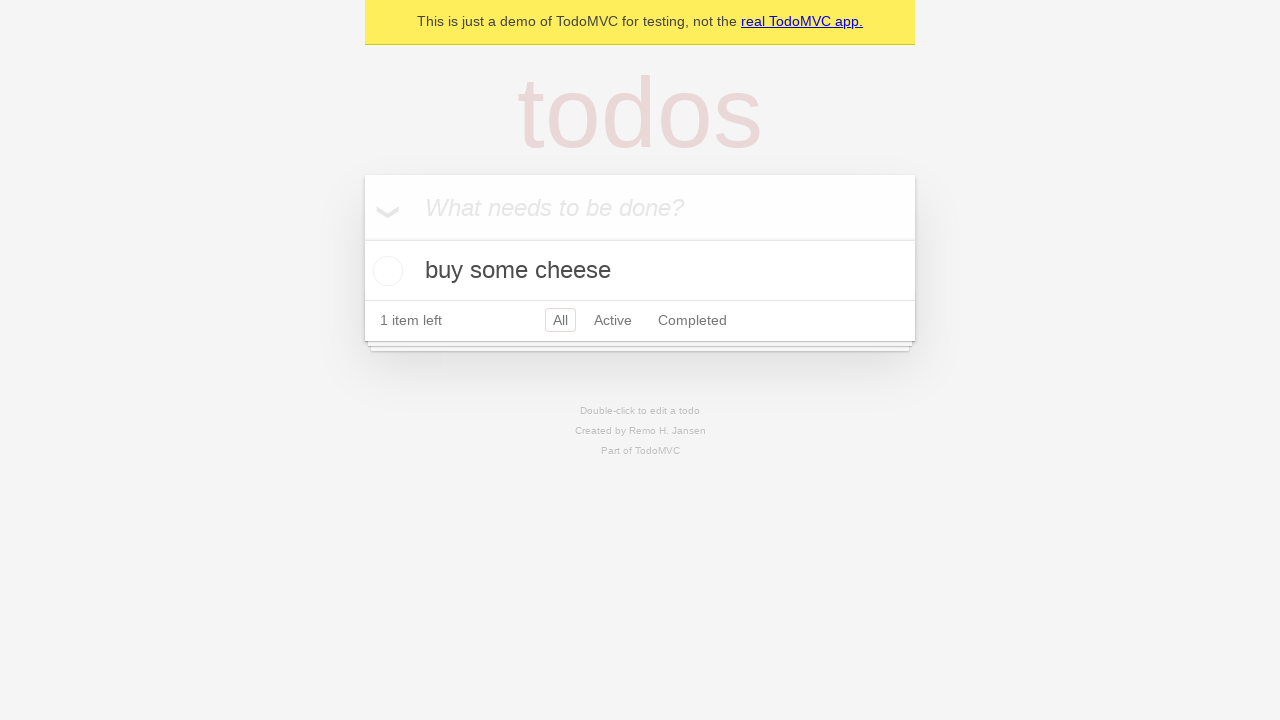

Verified first todo item appears in the list
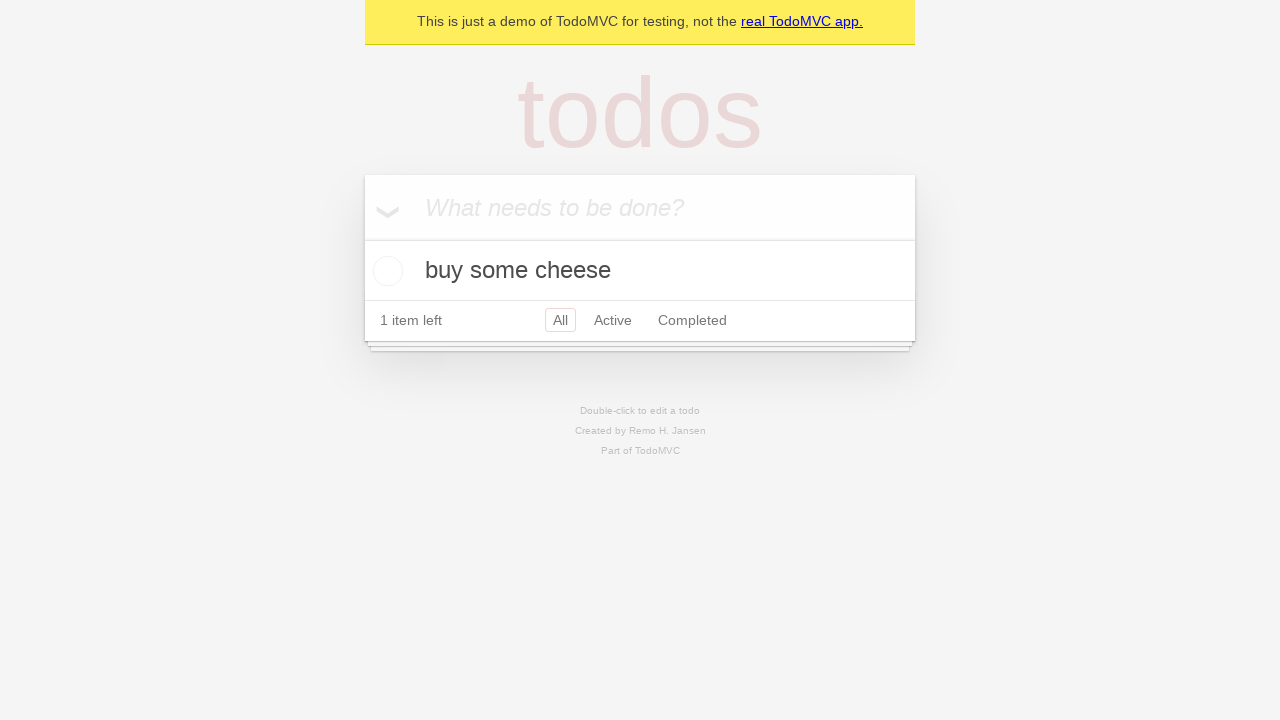

Filled todo input field with 'feed the cat' on internal:attr=[placeholder="What needs to be done?"i]
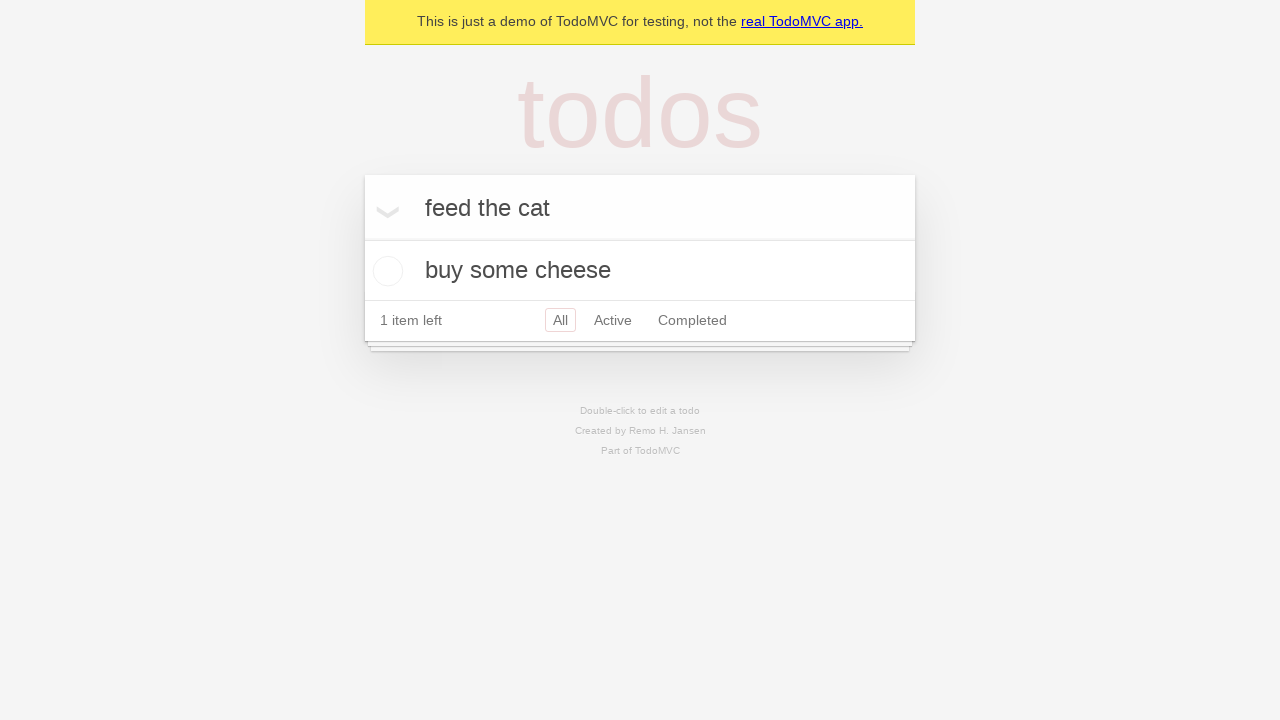

Pressed Enter to create second todo item on internal:attr=[placeholder="What needs to be done?"i]
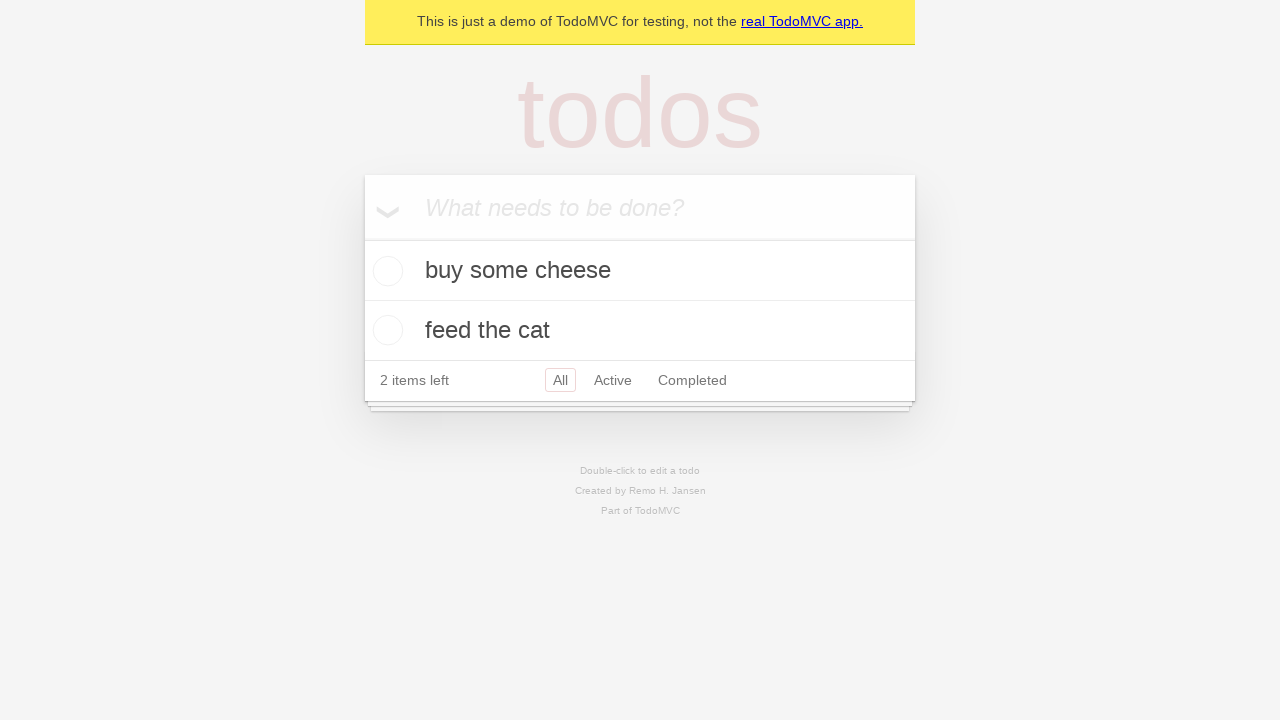

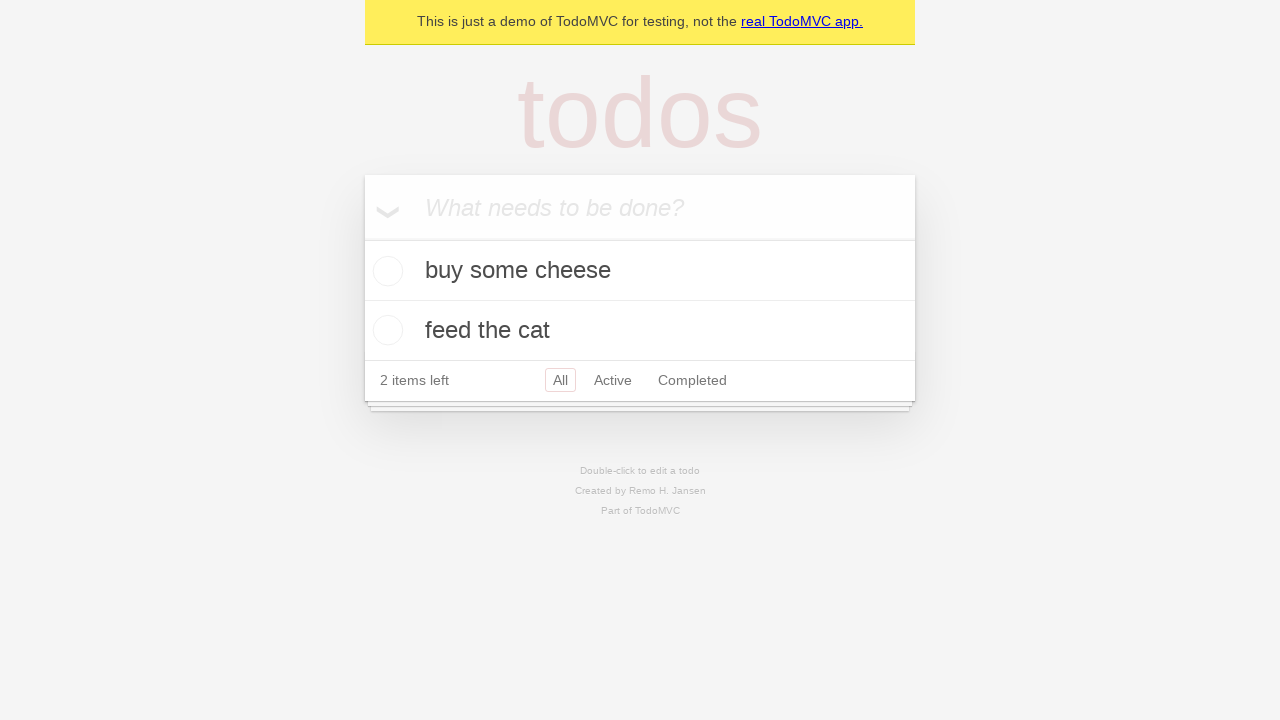